Interacts with a web table by finding elements relative to a player name link, clicking a checkbox to its left, and retrieving data to its right

Starting URL: https://selectorshub.com/xpath-practice-page/

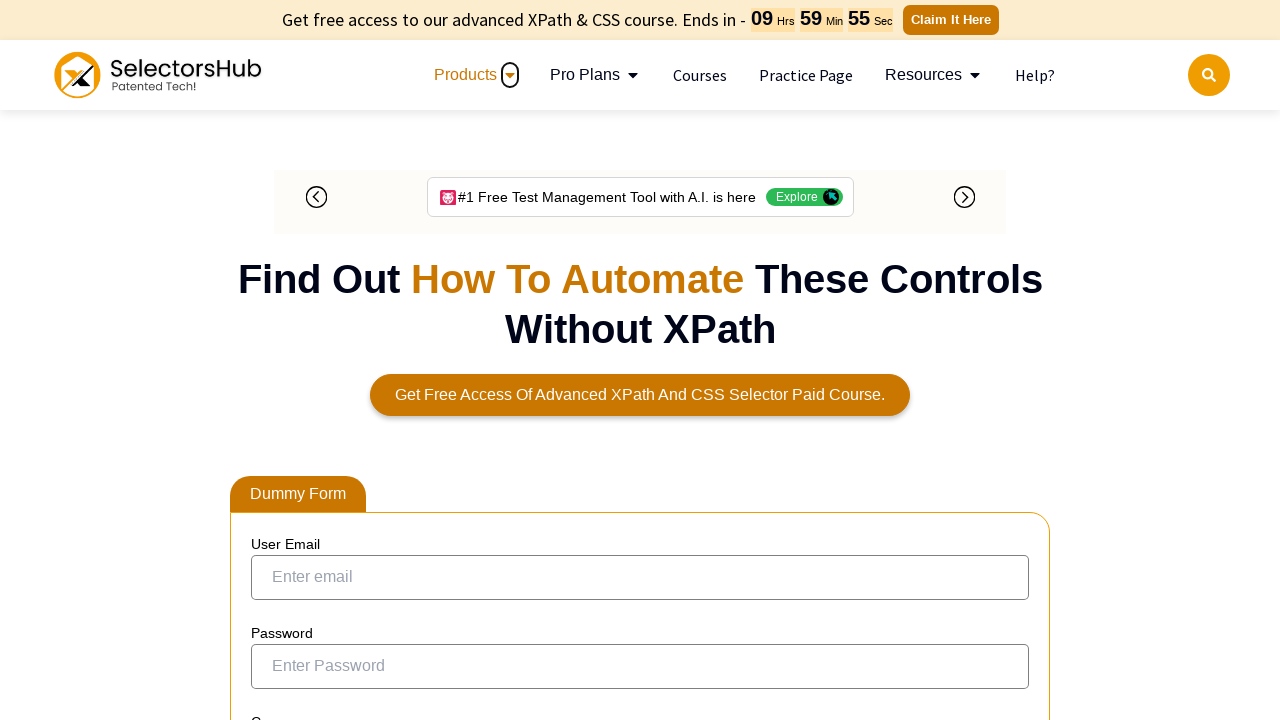

Waited for Joe.Root player link to load in table
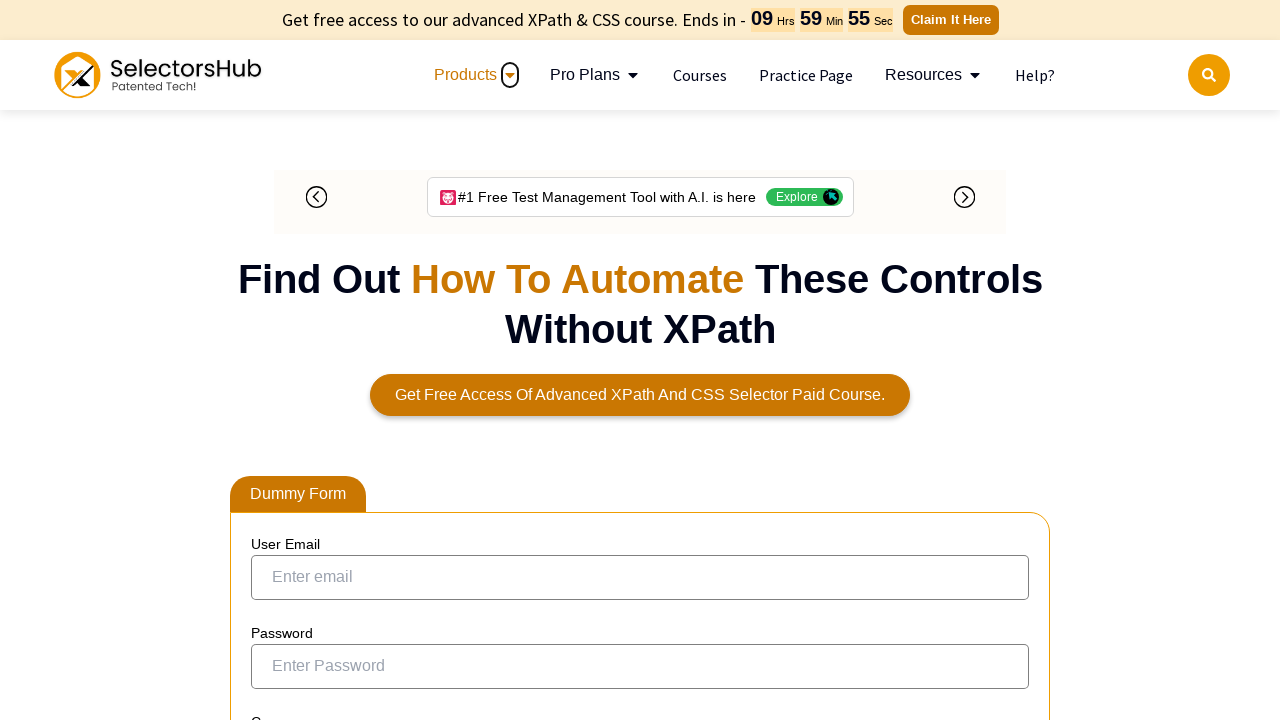

Located Joe.Root player link element
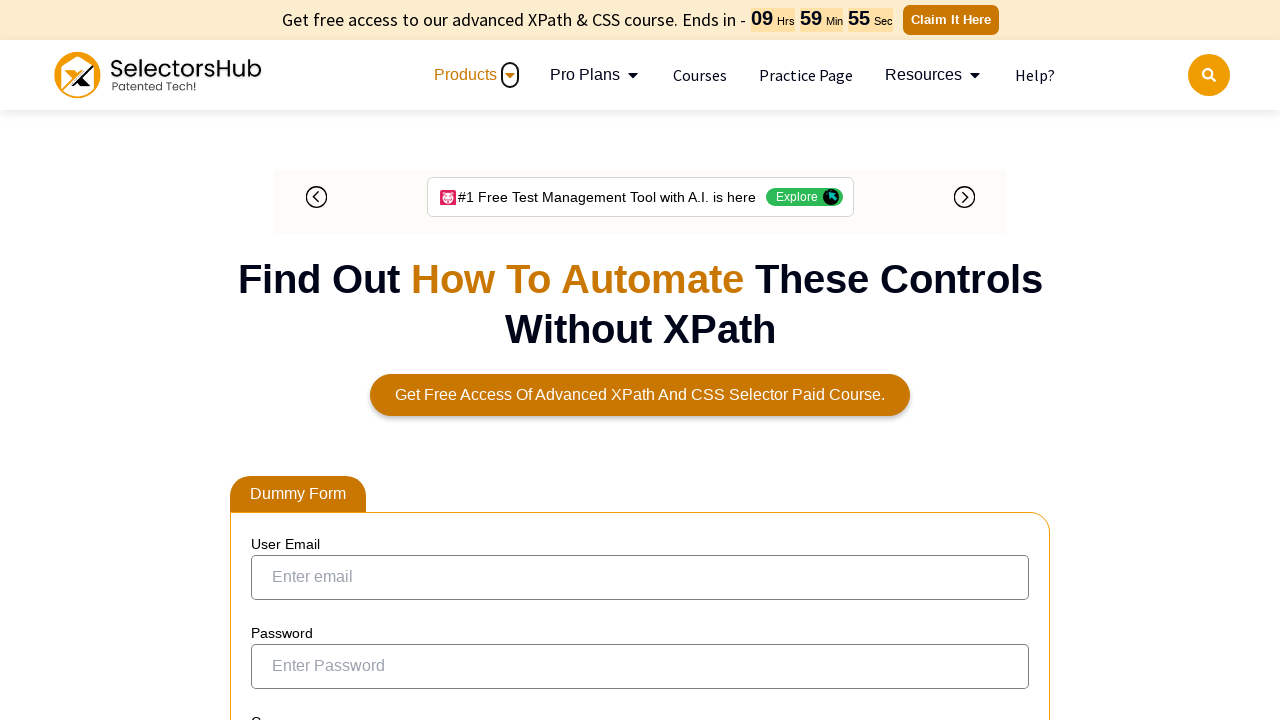

Clicked checkbox to the left of Joe.Root using relative XPath at (274, 353) on xpath=//a[text()='Joe.Root']/preceding::input[@id='ohrmList_chkSelectRecord_21']
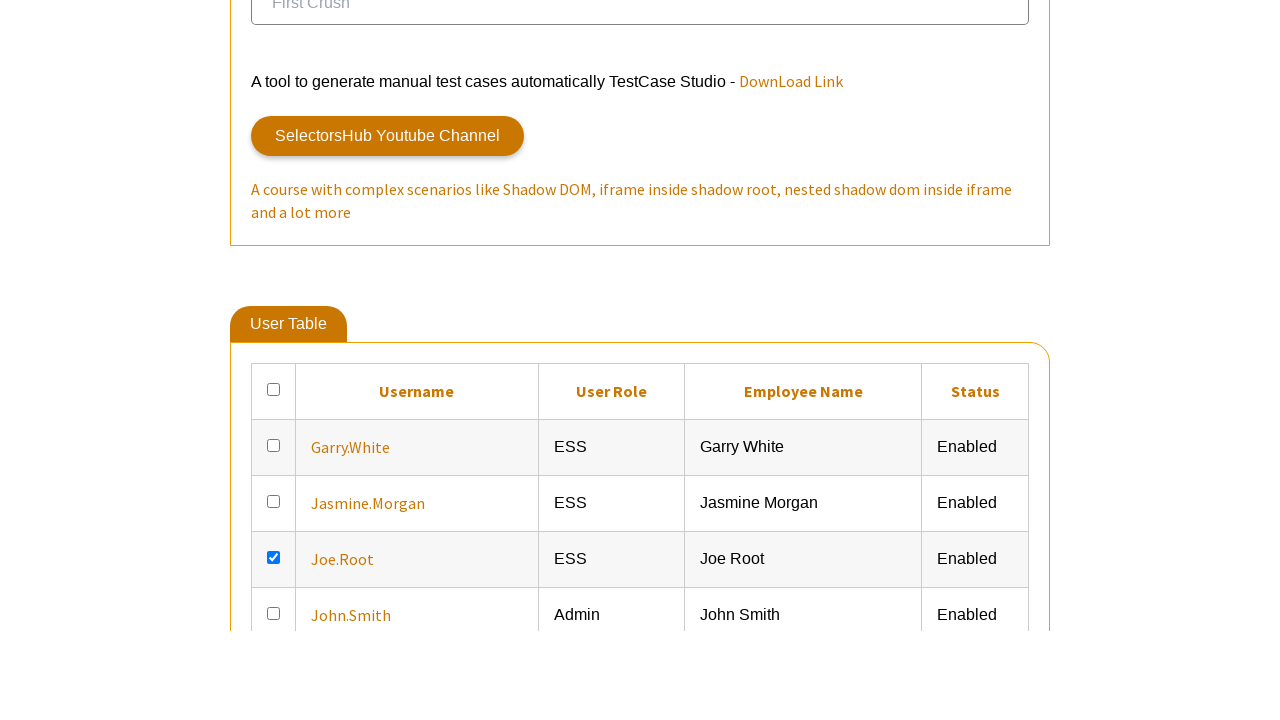

Located table row containing Joe.Root
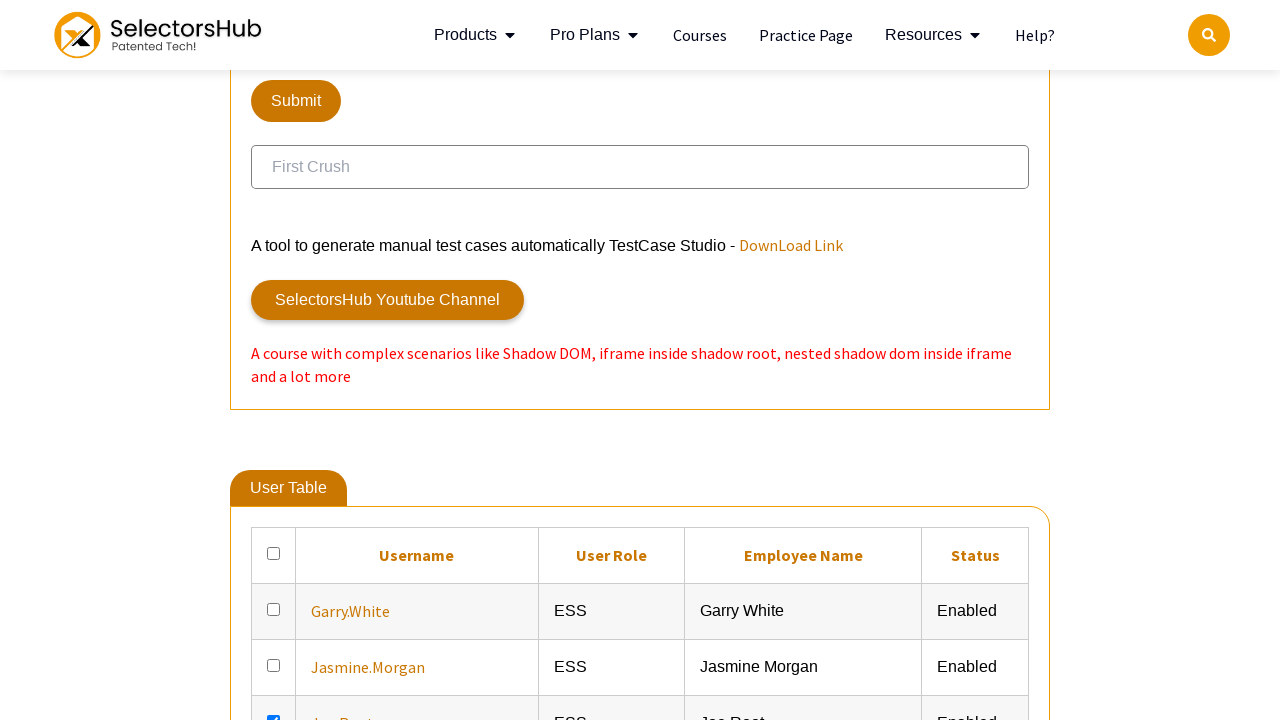

Located all table cells in Joe.Root's row
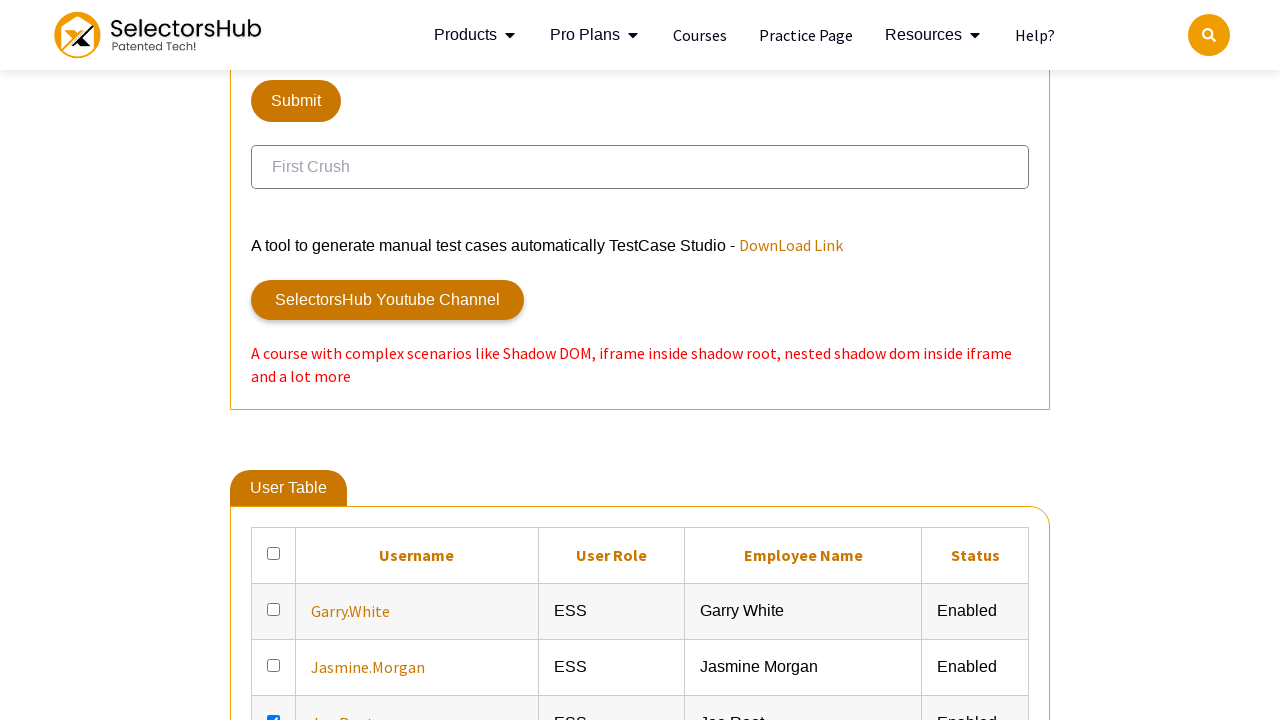

Retrieved count of table cells: 5
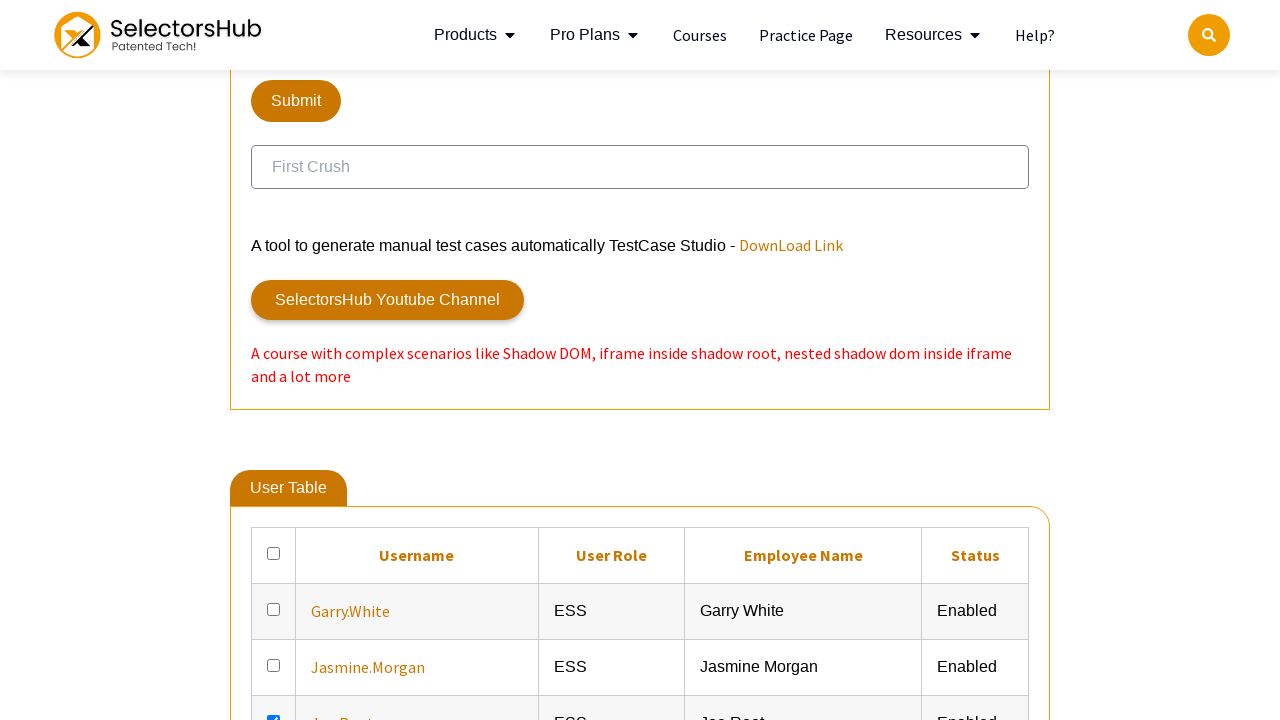

Retrieved text from cell 0: ''
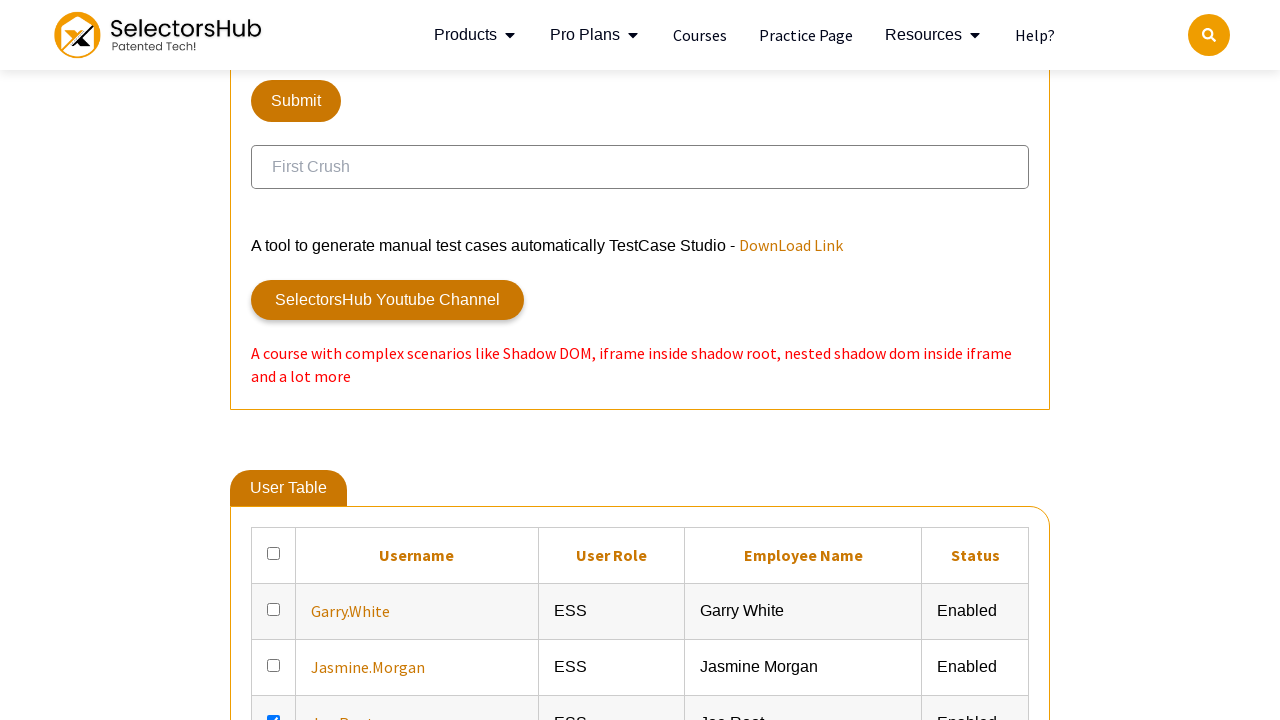

Retrieved text from cell 1: 'Joe.Root'
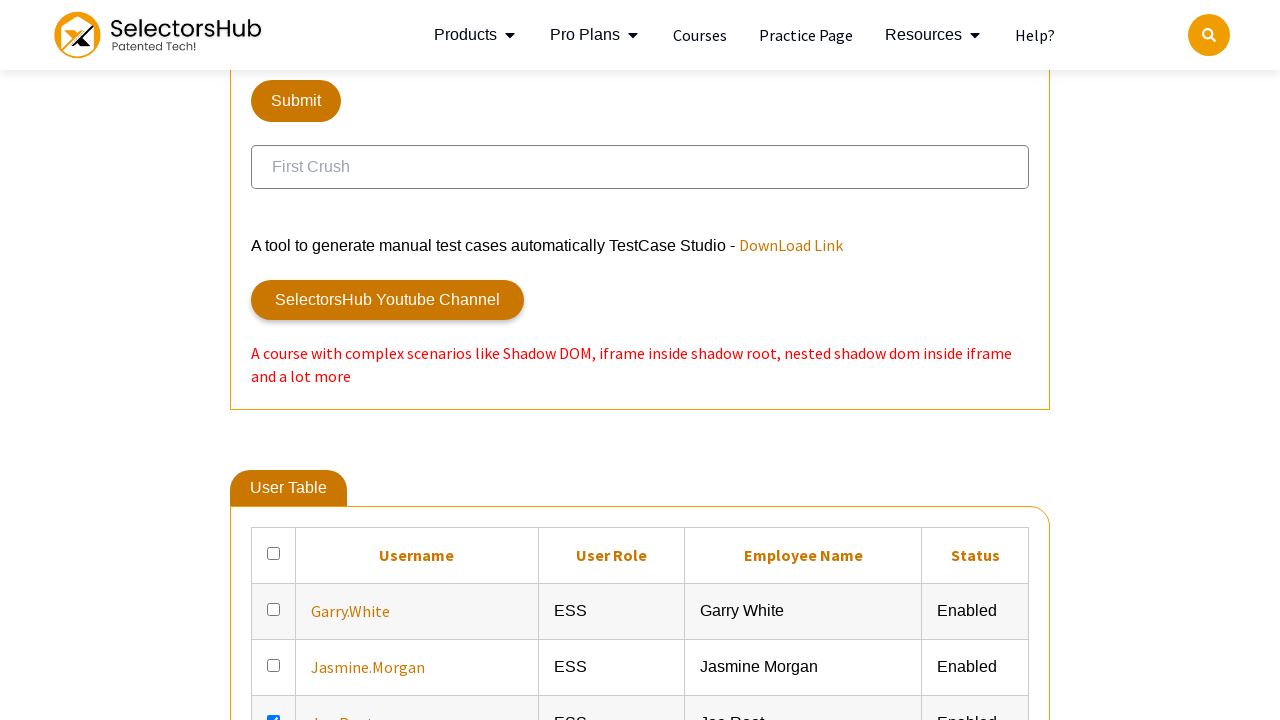

Retrieved text from cell 2: 'ESS'
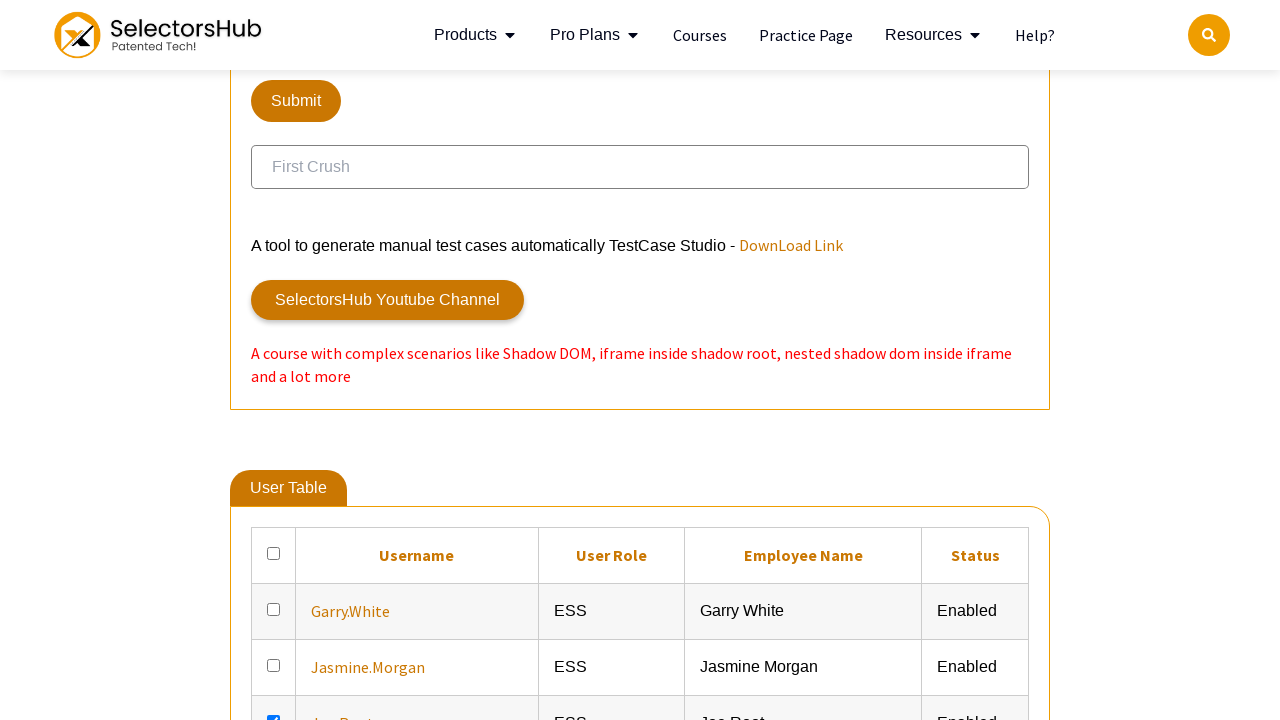

Retrieved text from cell 3: 'Joe Root'
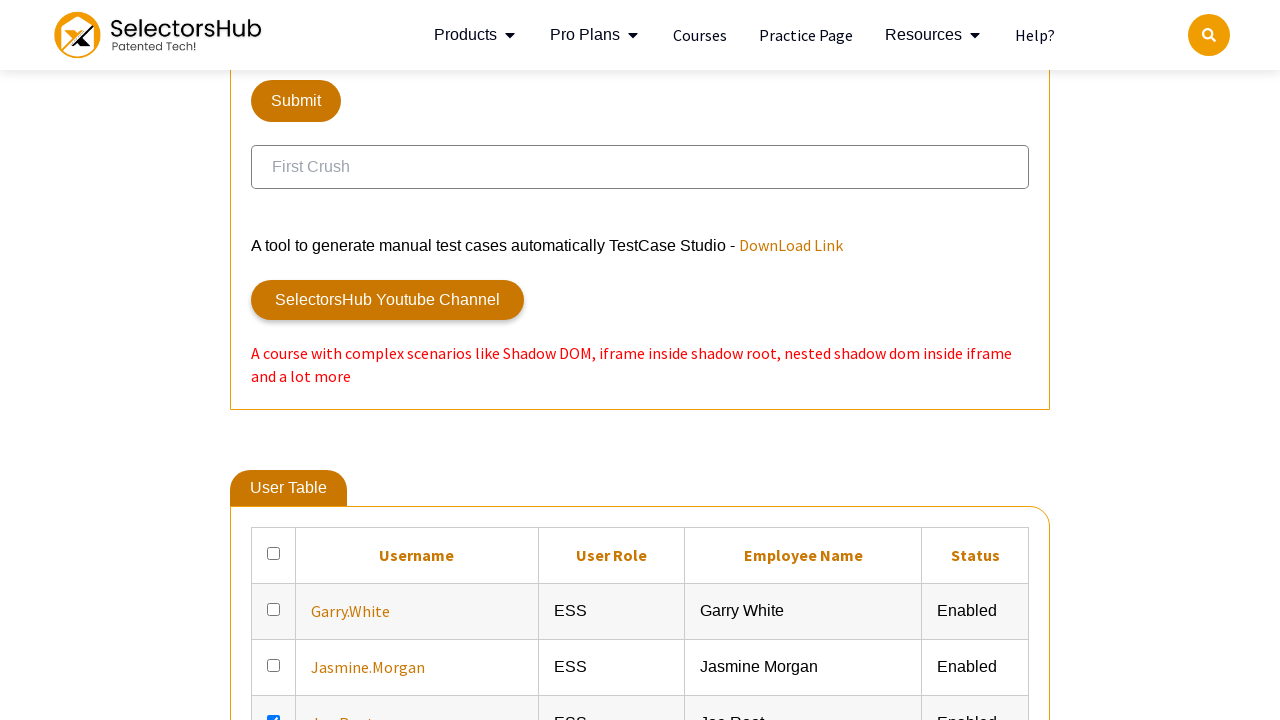

Retrieved text from cell 4: 'Enabled'
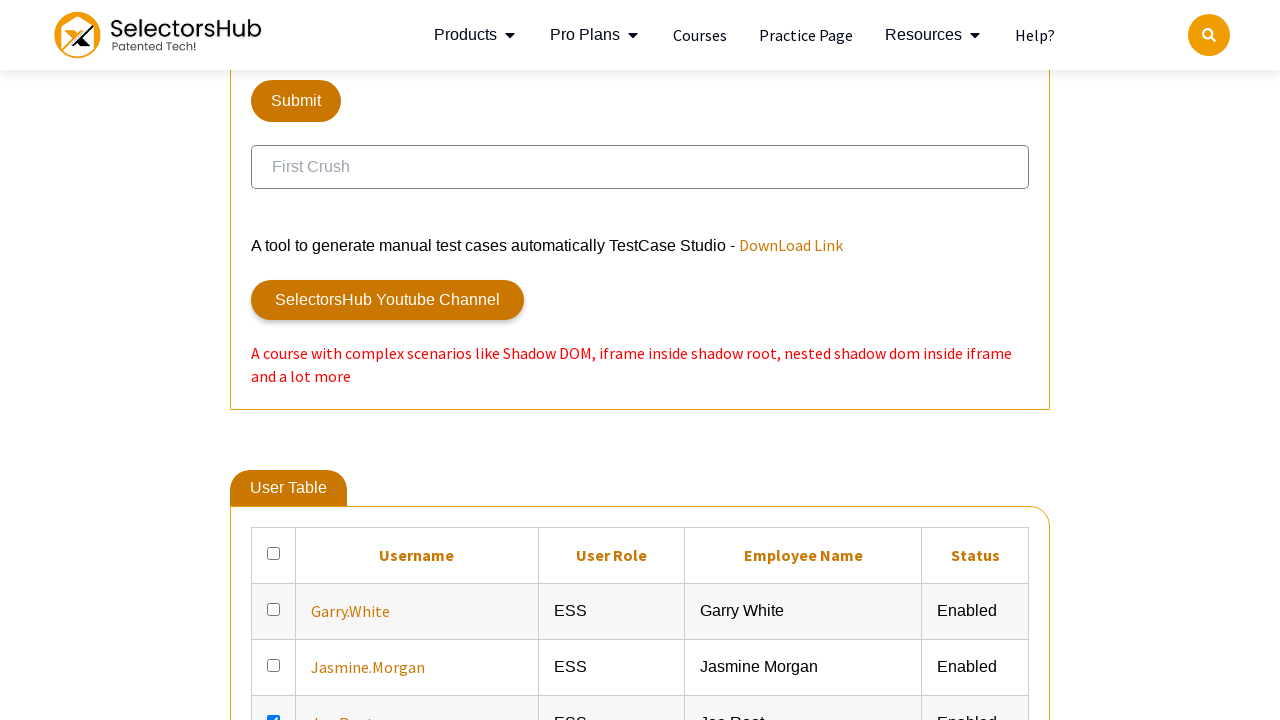

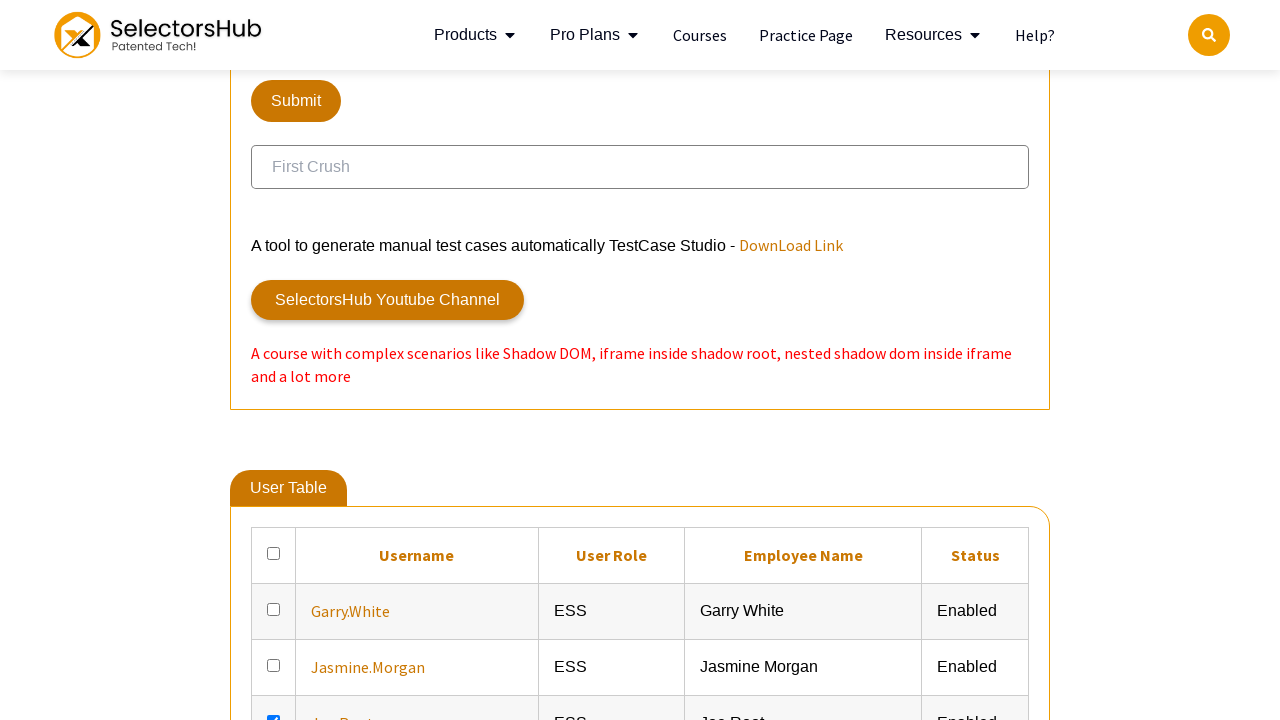